Tests filtering to show only active (incomplete) todo items

Starting URL: https://demo.playwright.dev/todomvc

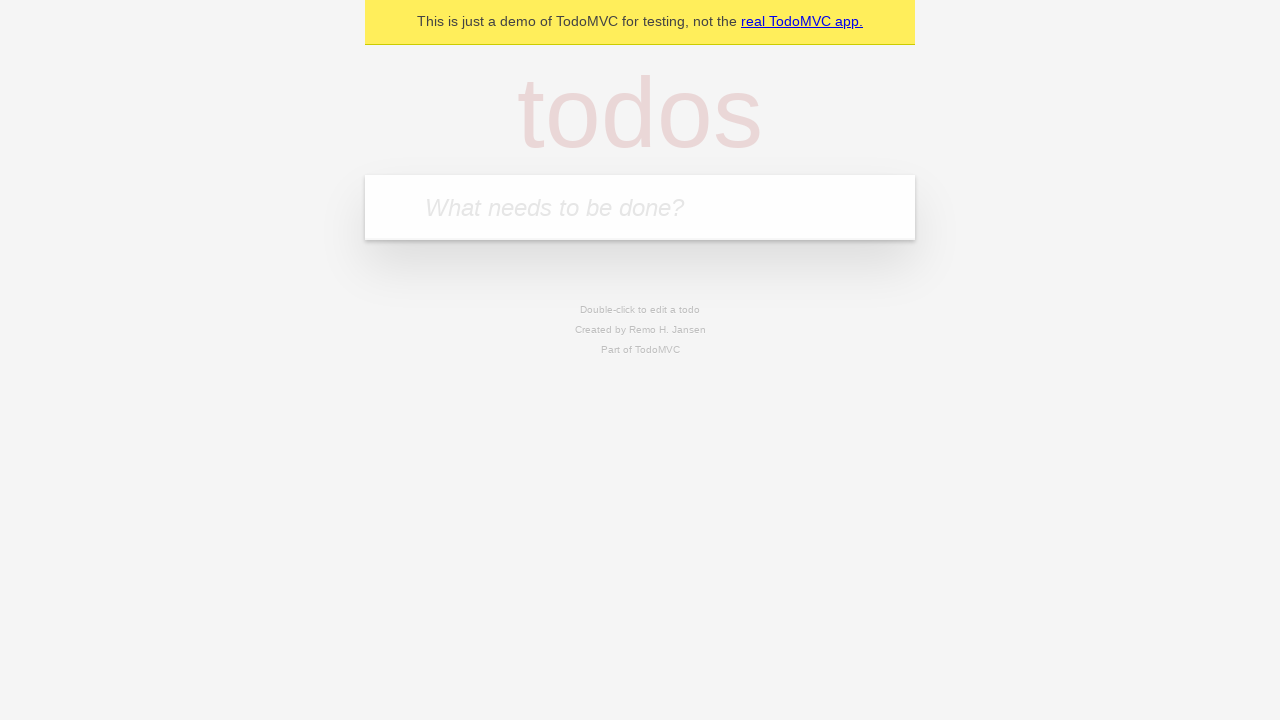

Filled todo input field with 'buy some cheese' on internal:attr=[placeholder="What needs to be done?"i]
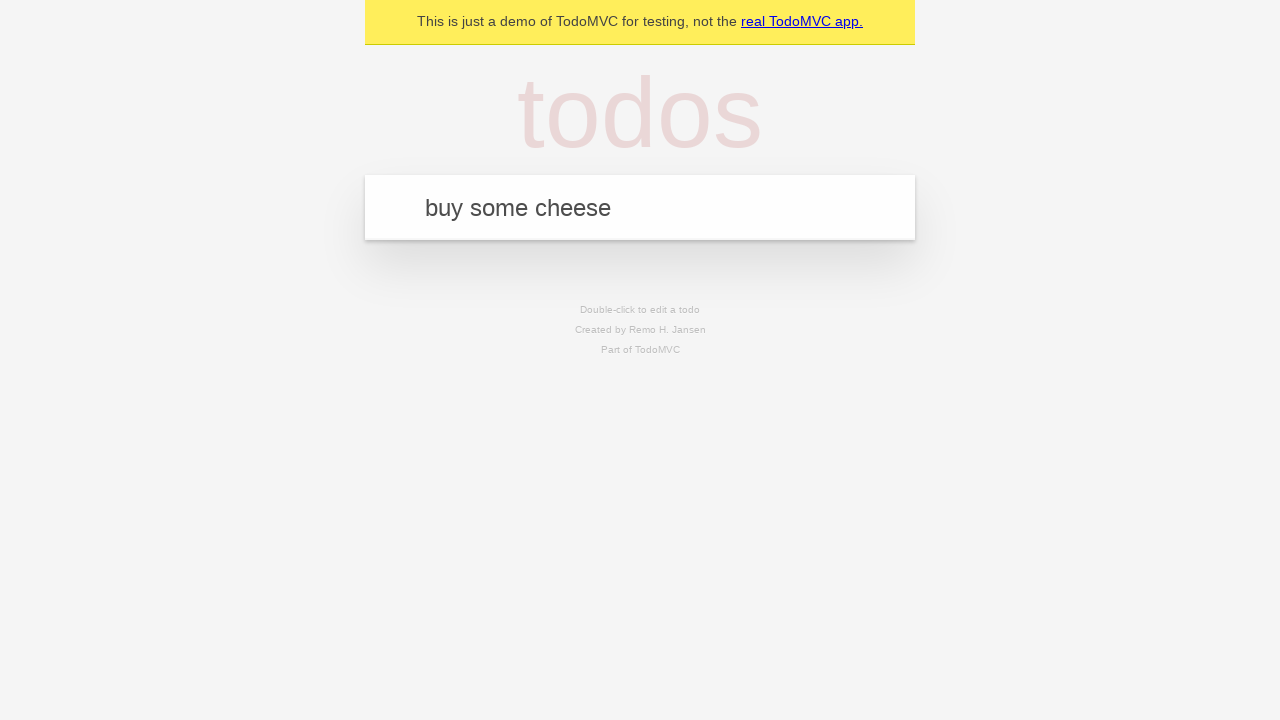

Pressed Enter to create todo item 'buy some cheese' on internal:attr=[placeholder="What needs to be done?"i]
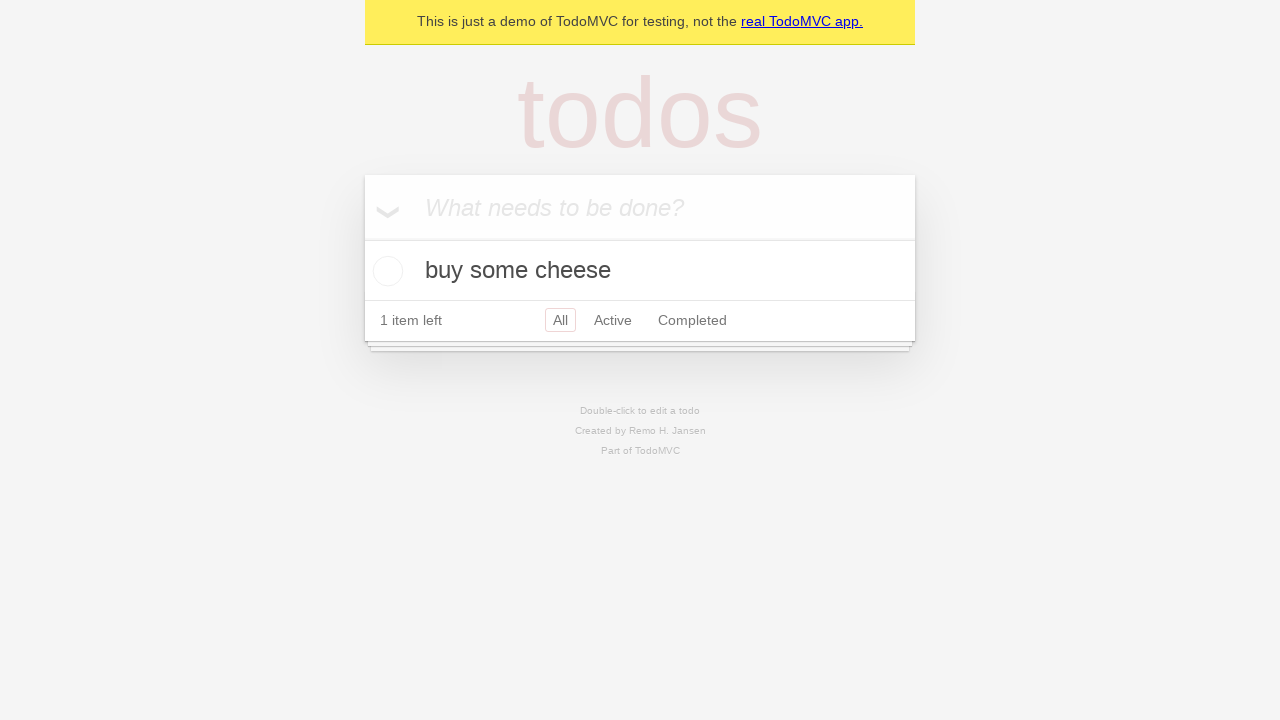

Filled todo input field with 'feed the cat' on internal:attr=[placeholder="What needs to be done?"i]
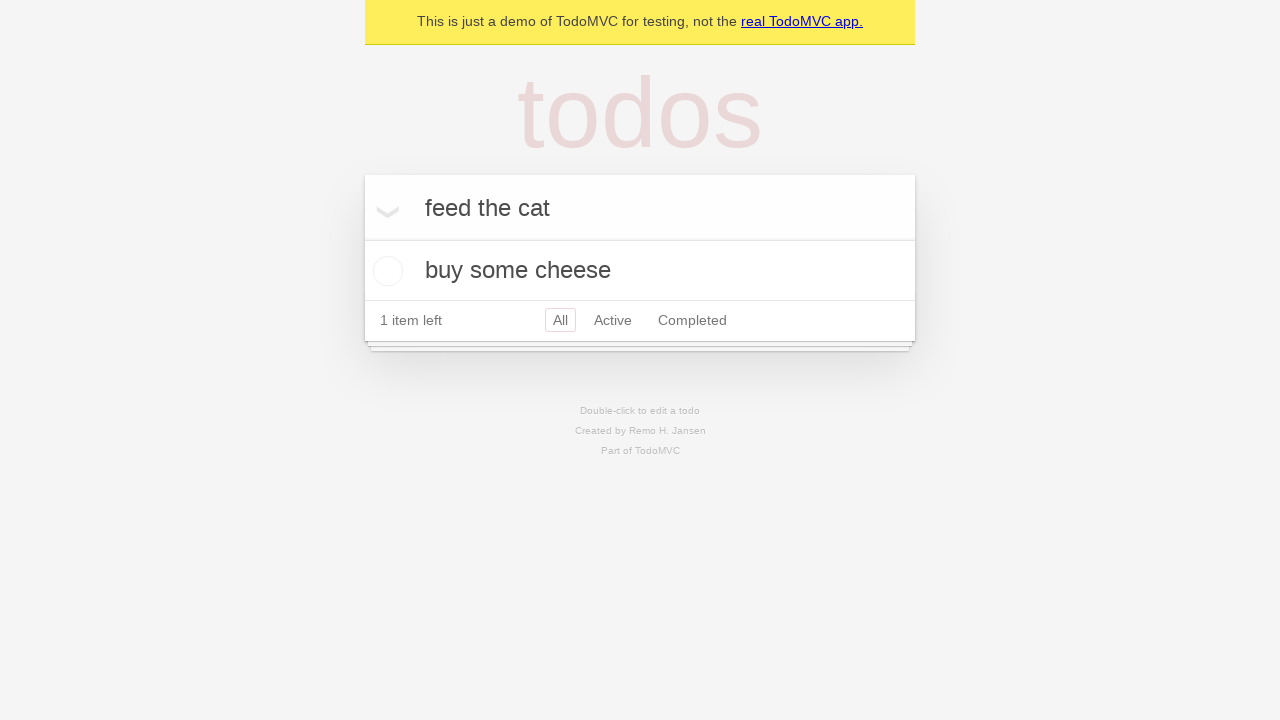

Pressed Enter to create todo item 'feed the cat' on internal:attr=[placeholder="What needs to be done?"i]
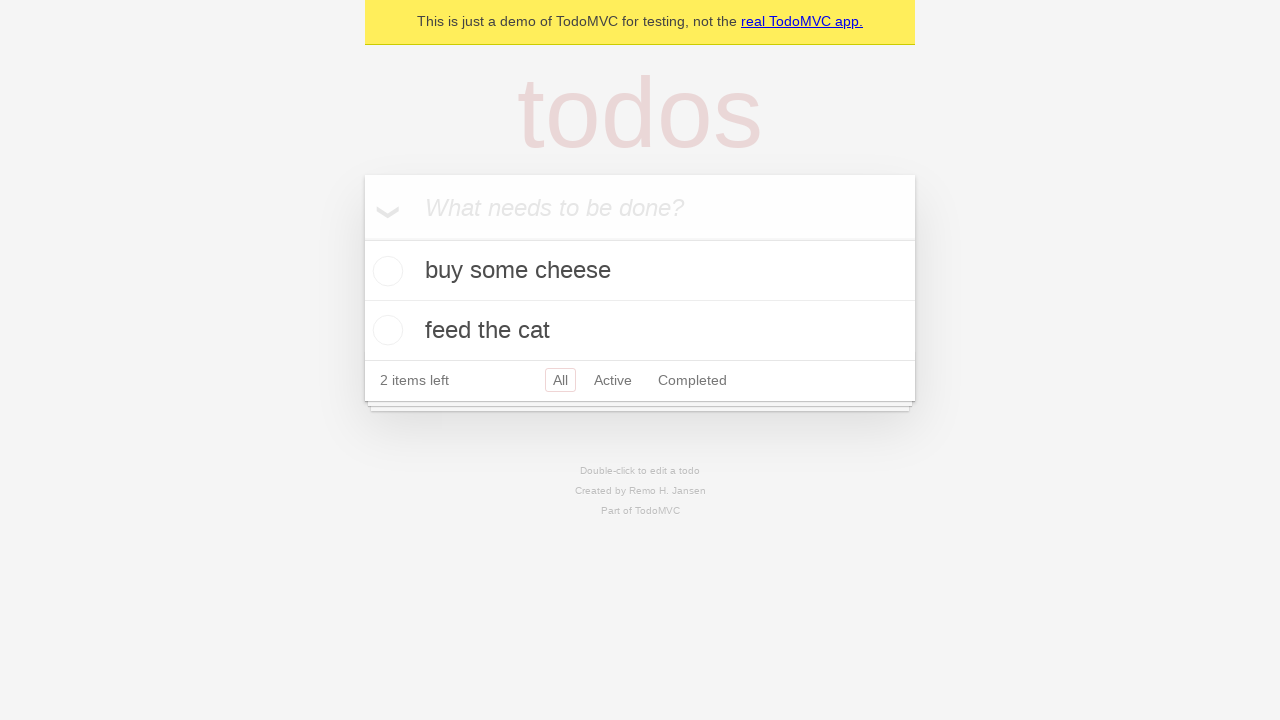

Filled todo input field with 'book a doctors appointment' on internal:attr=[placeholder="What needs to be done?"i]
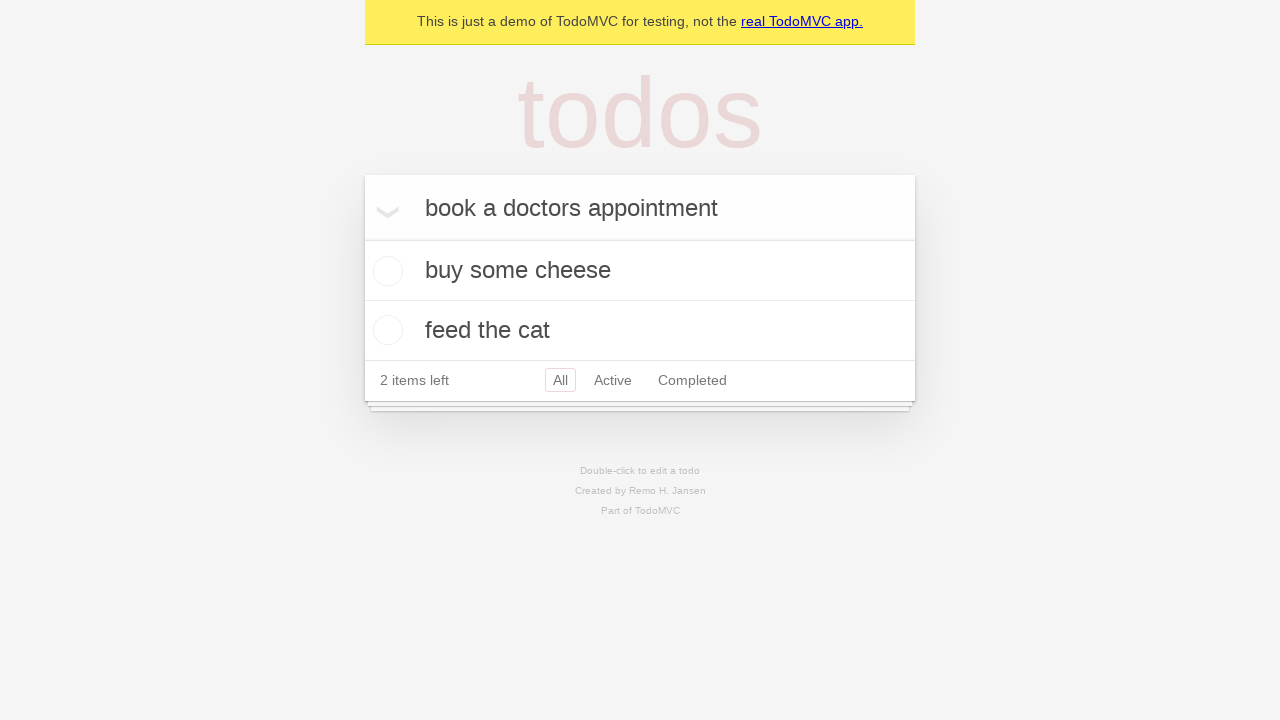

Pressed Enter to create todo item 'book a doctors appointment' on internal:attr=[placeholder="What needs to be done?"i]
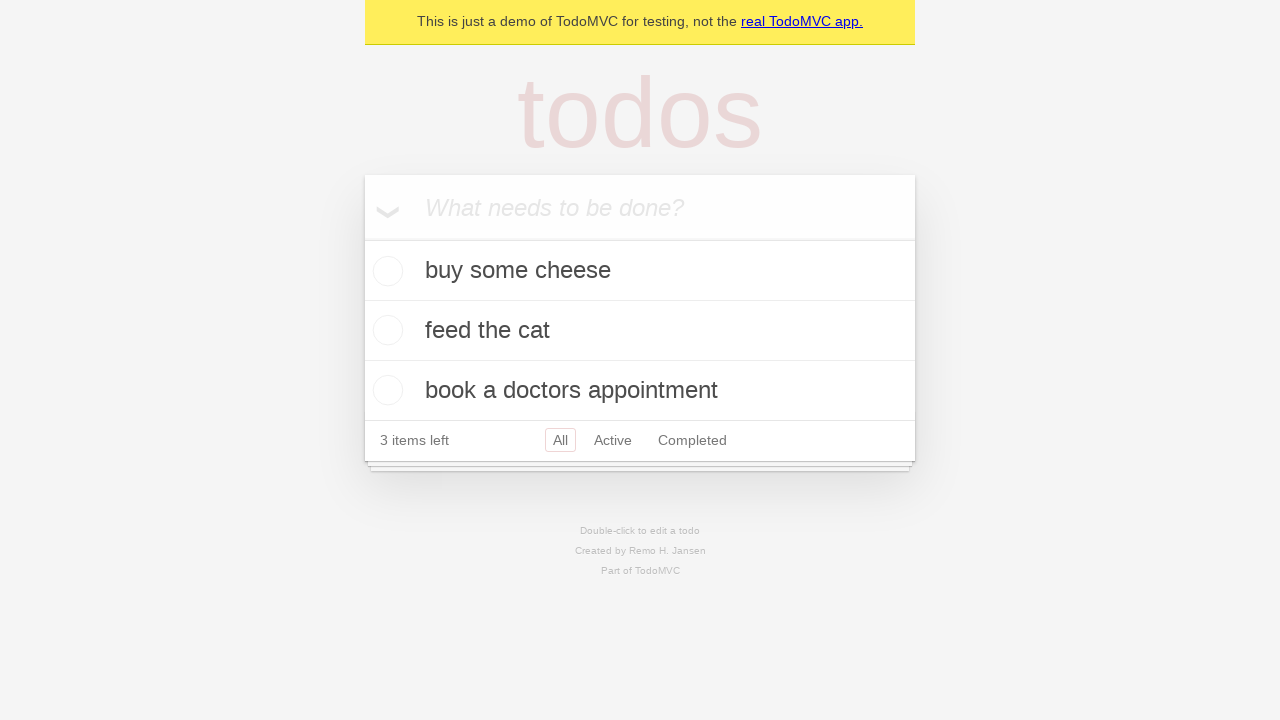

All 3 todo items loaded successfully
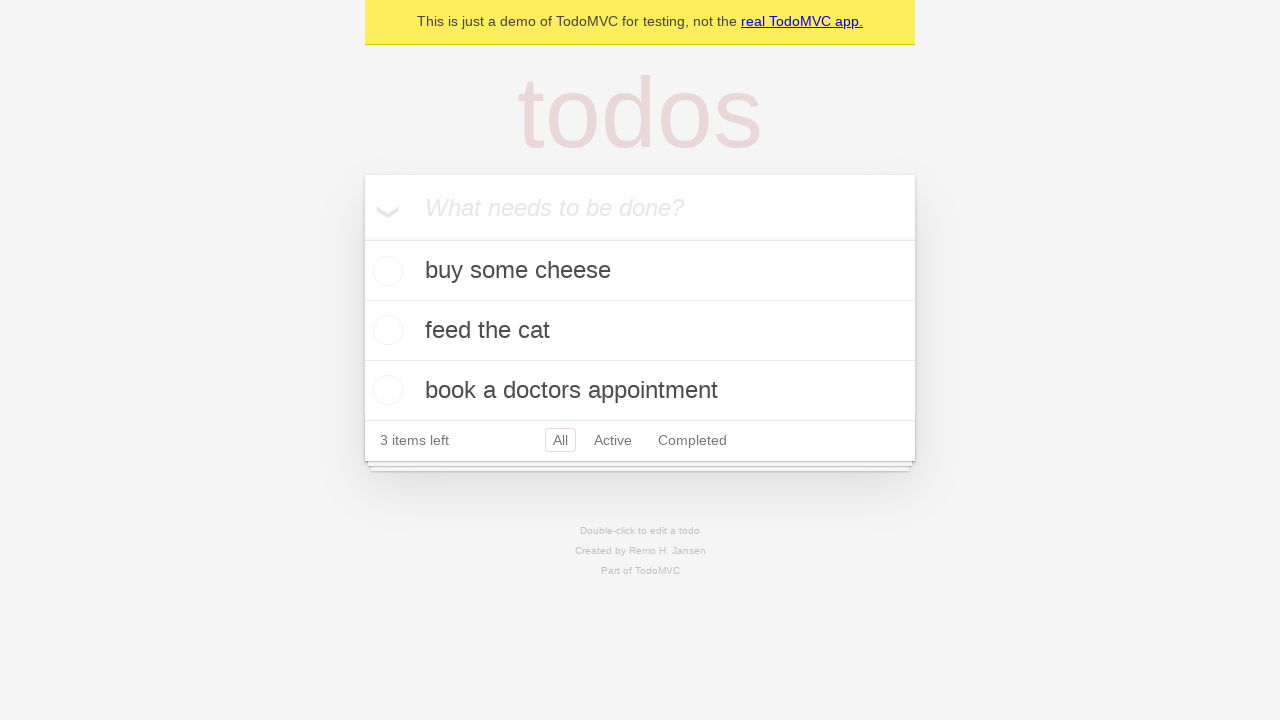

Checked the second todo item (feed the cat) as complete at (385, 330) on internal:testid=[data-testid="todo-item"s] >> nth=1 >> internal:role=checkbox
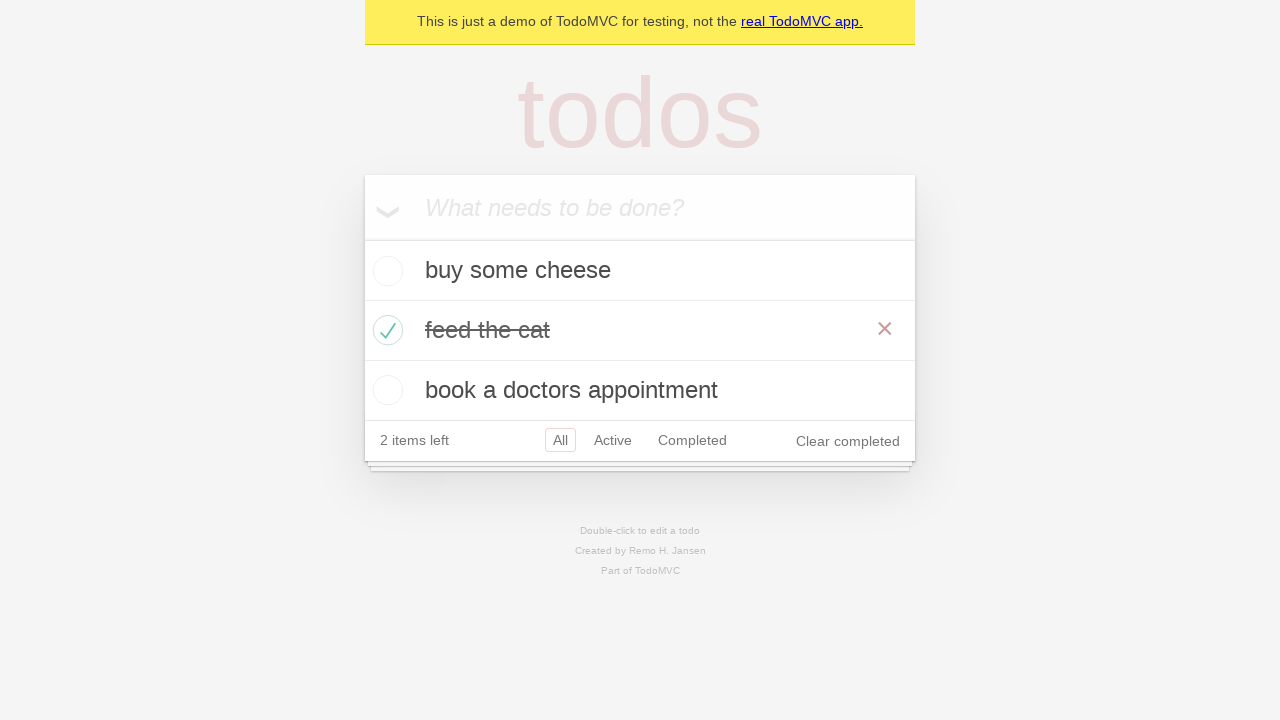

Clicked Active filter to show only incomplete items at (613, 440) on internal:role=link[name="Active"i]
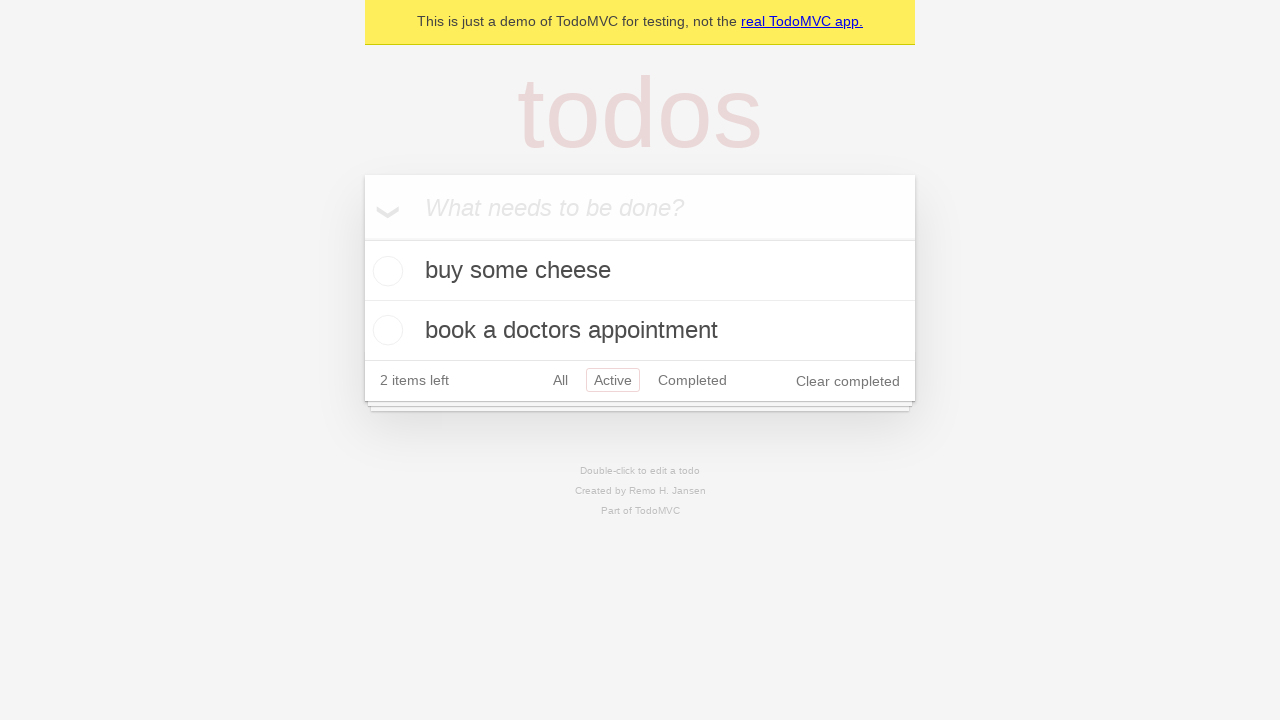

Filtered view now displays 2 active (incomplete) todo items
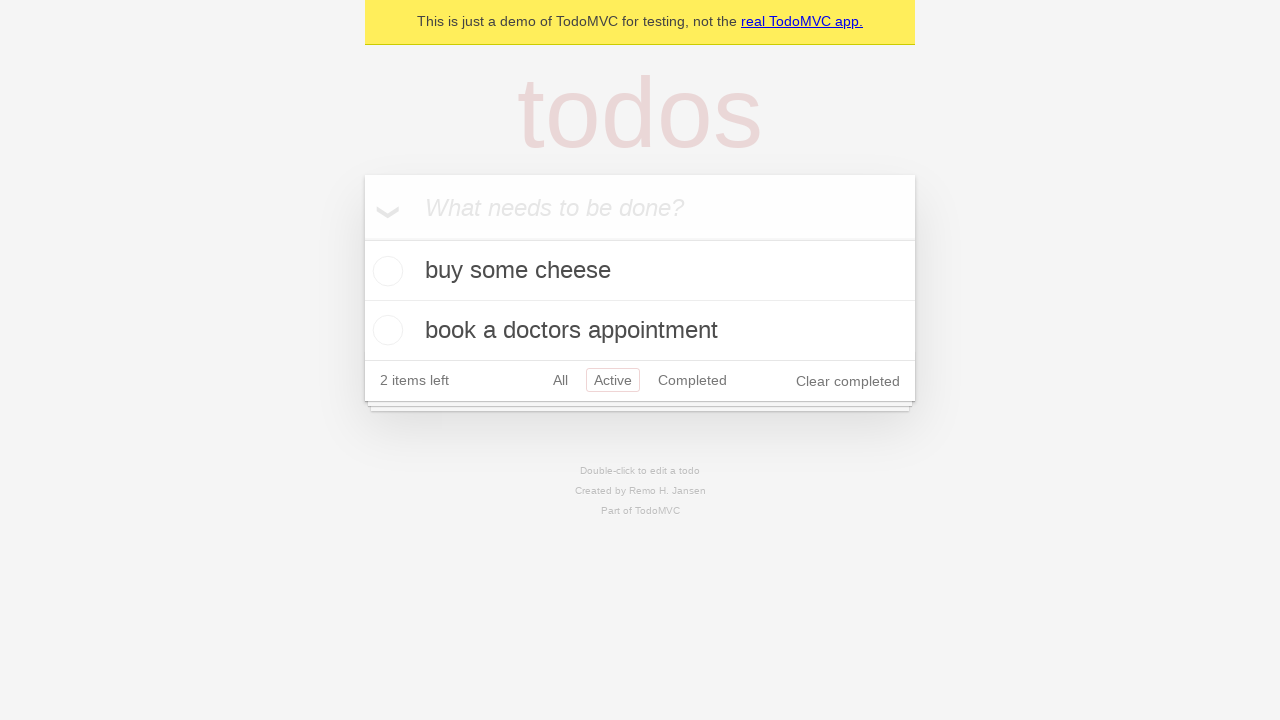

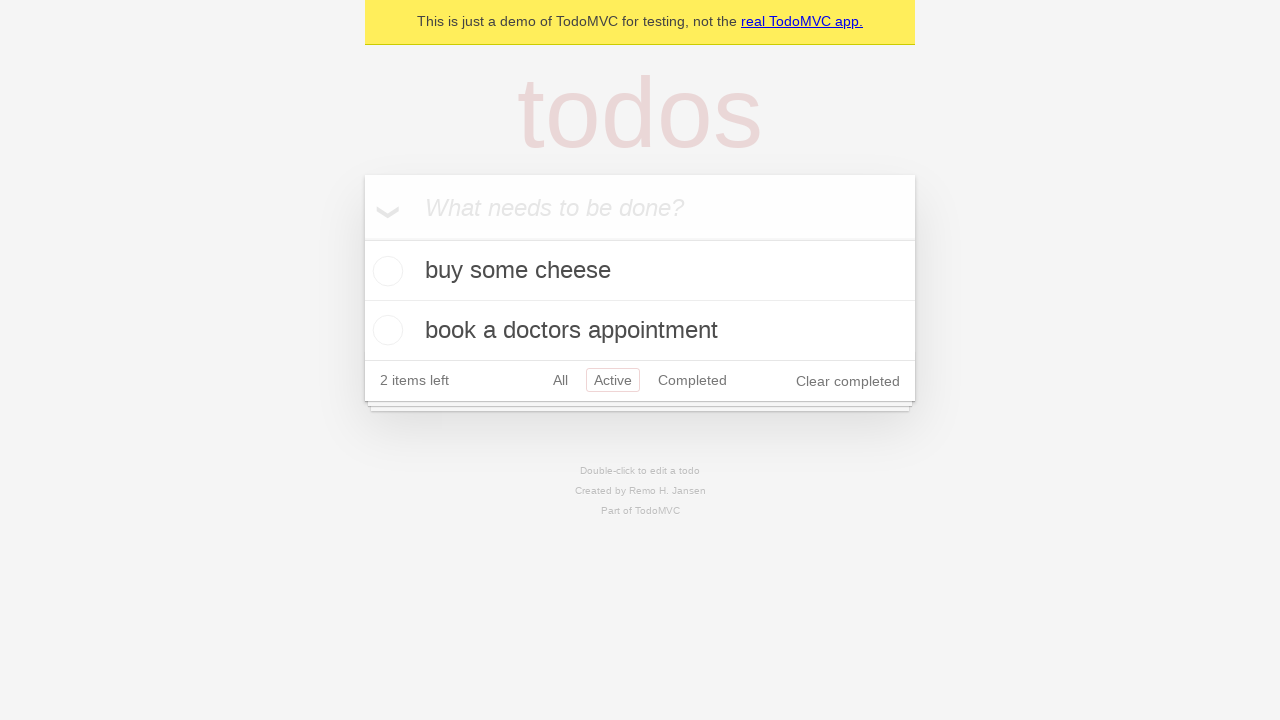